Tests handling of multiple browser windows by clicking a link that opens a new window, switching to it, verifying content, closing it, and returning to the main window

Starting URL: https://the-internet.herokuapp.com

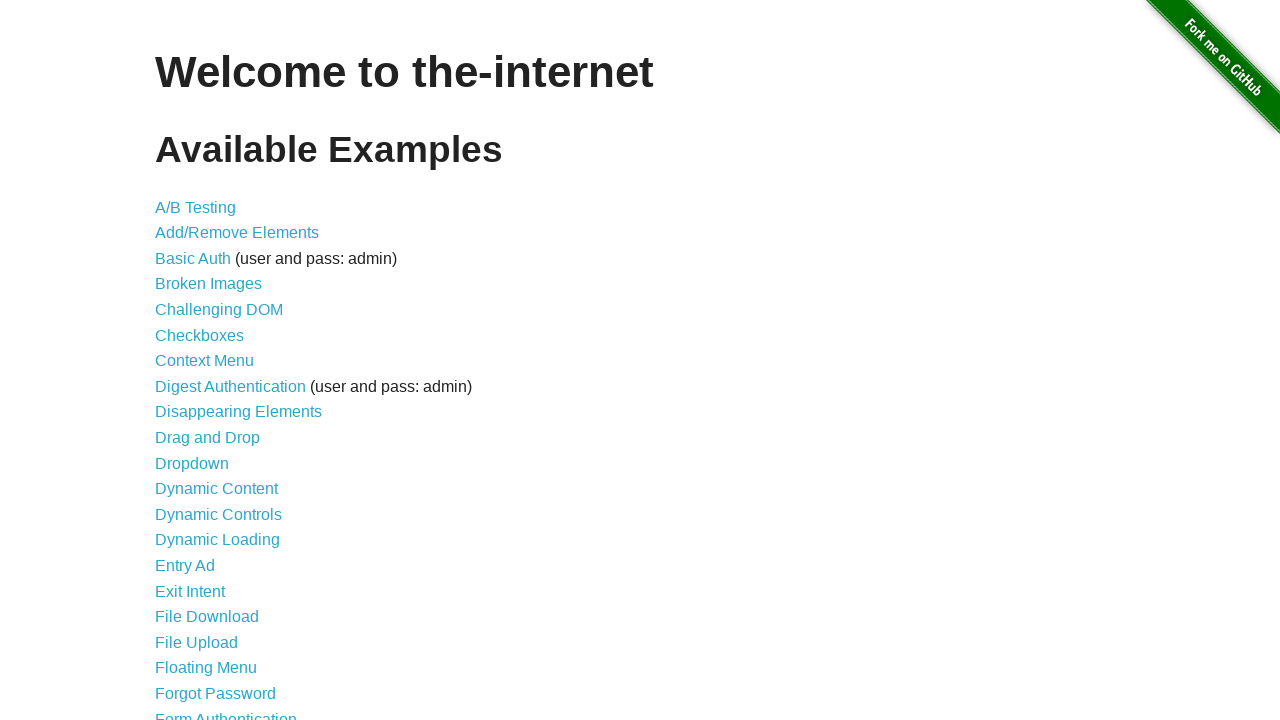

Clicked on 'Multiple Windows' link to navigate to multiple windows section at (218, 369) on a:text('Multiple Windows')
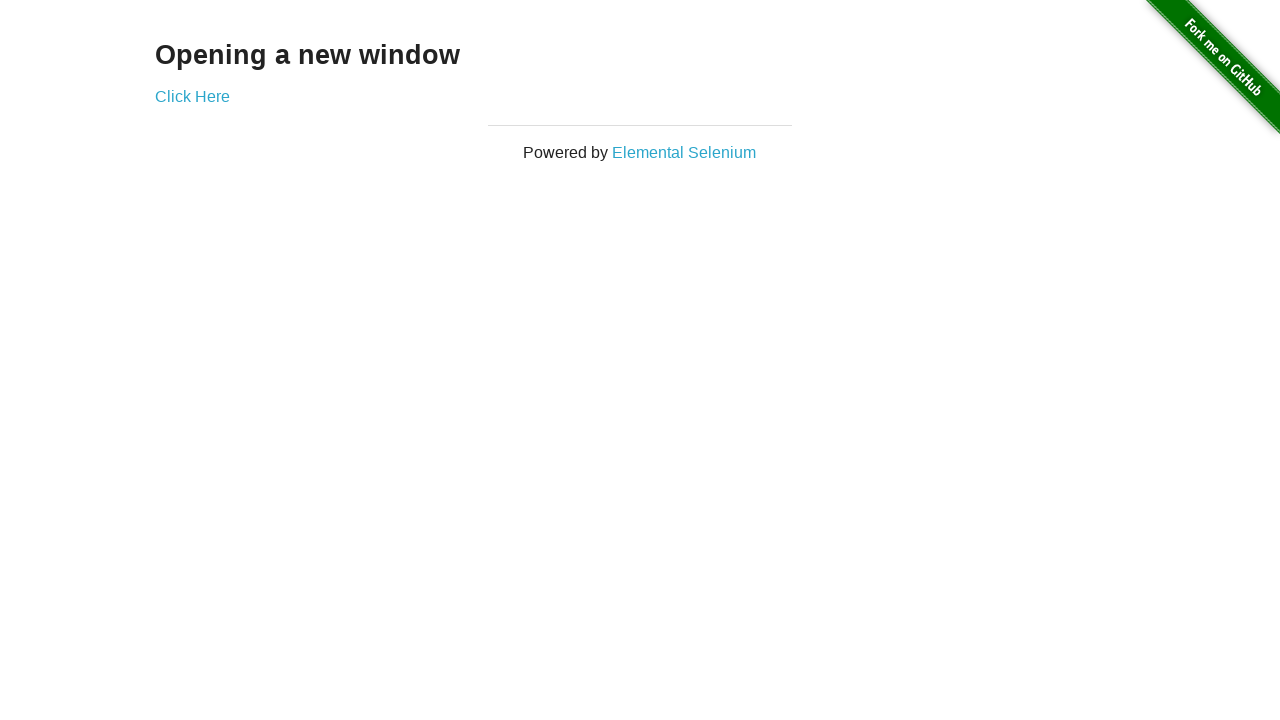

Multiple Windows page loaded and 'Opening a new window' heading is visible
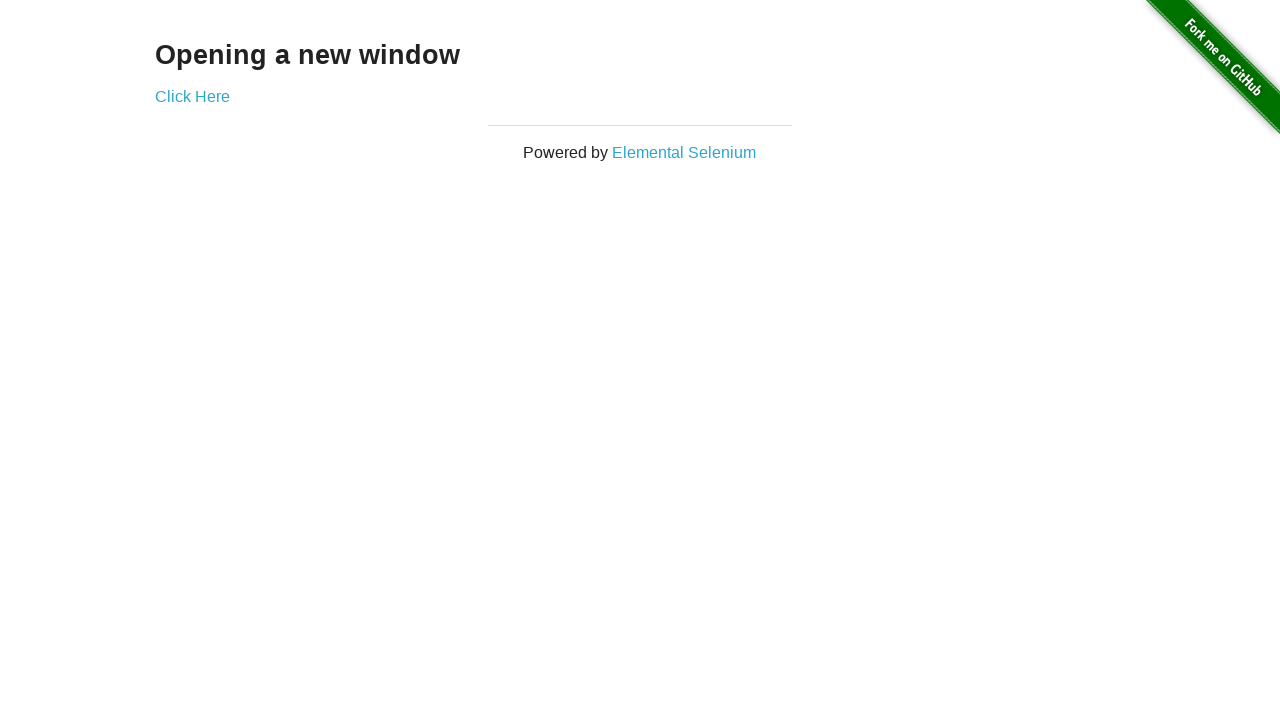

Clicked 'Click Here' link to open a new window at (192, 96) on a:text('Click Here')
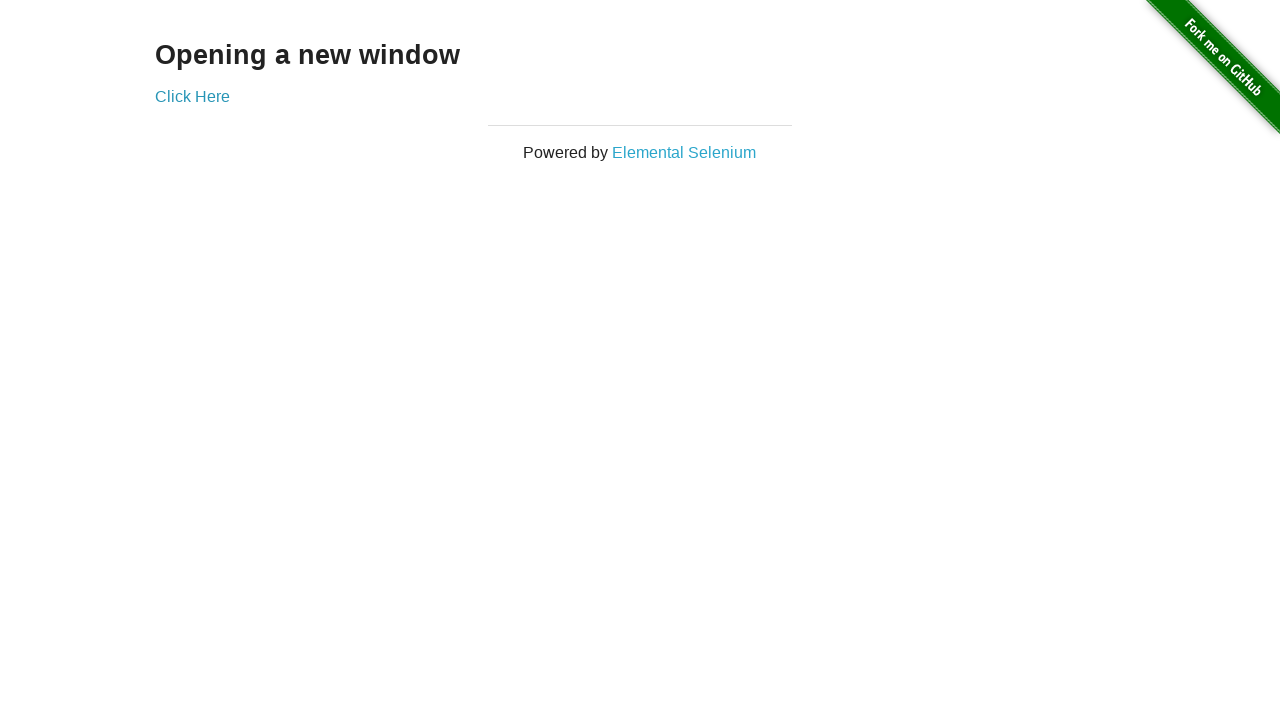

New window opened and captured
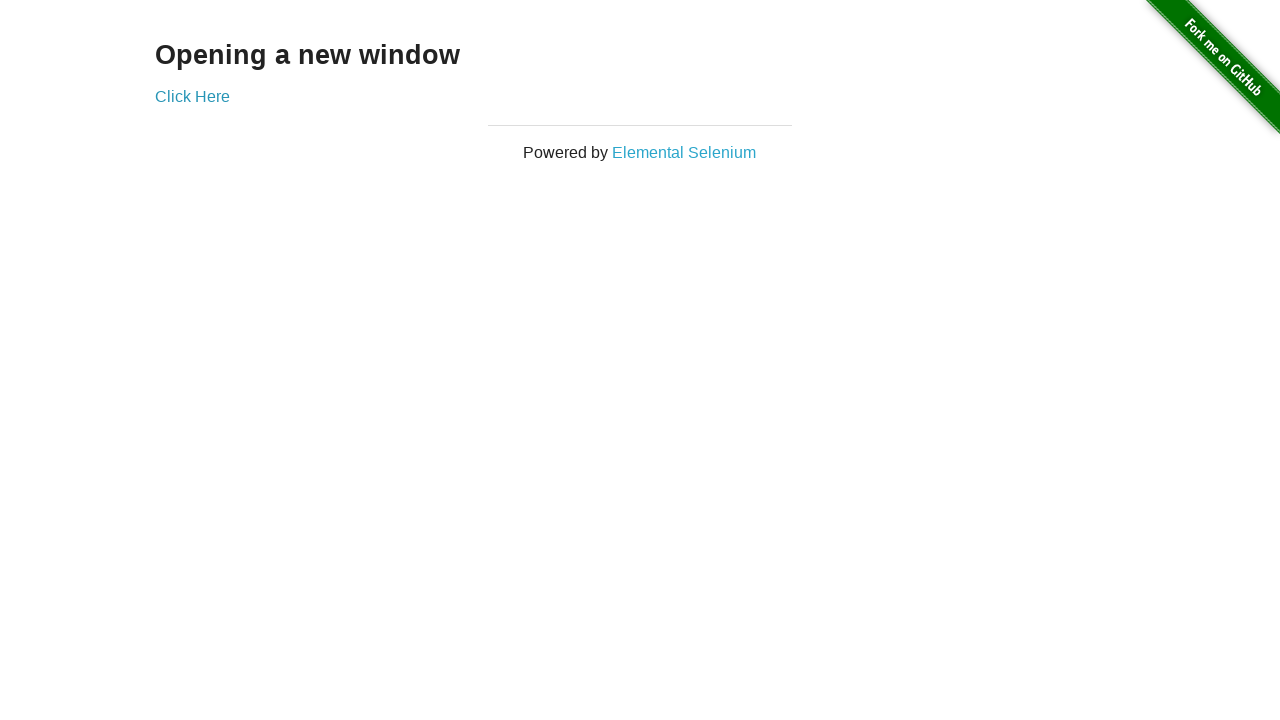

New window page loaded completely
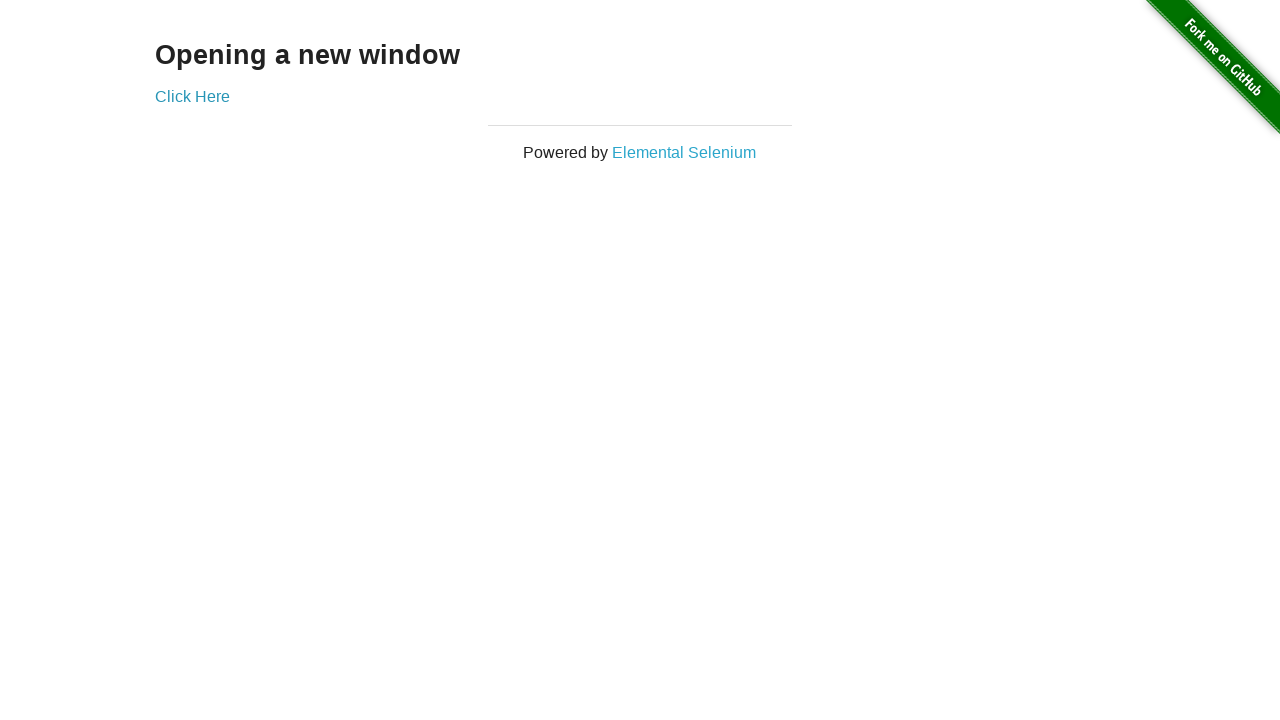

Verified new window content with 'New Window' heading visible
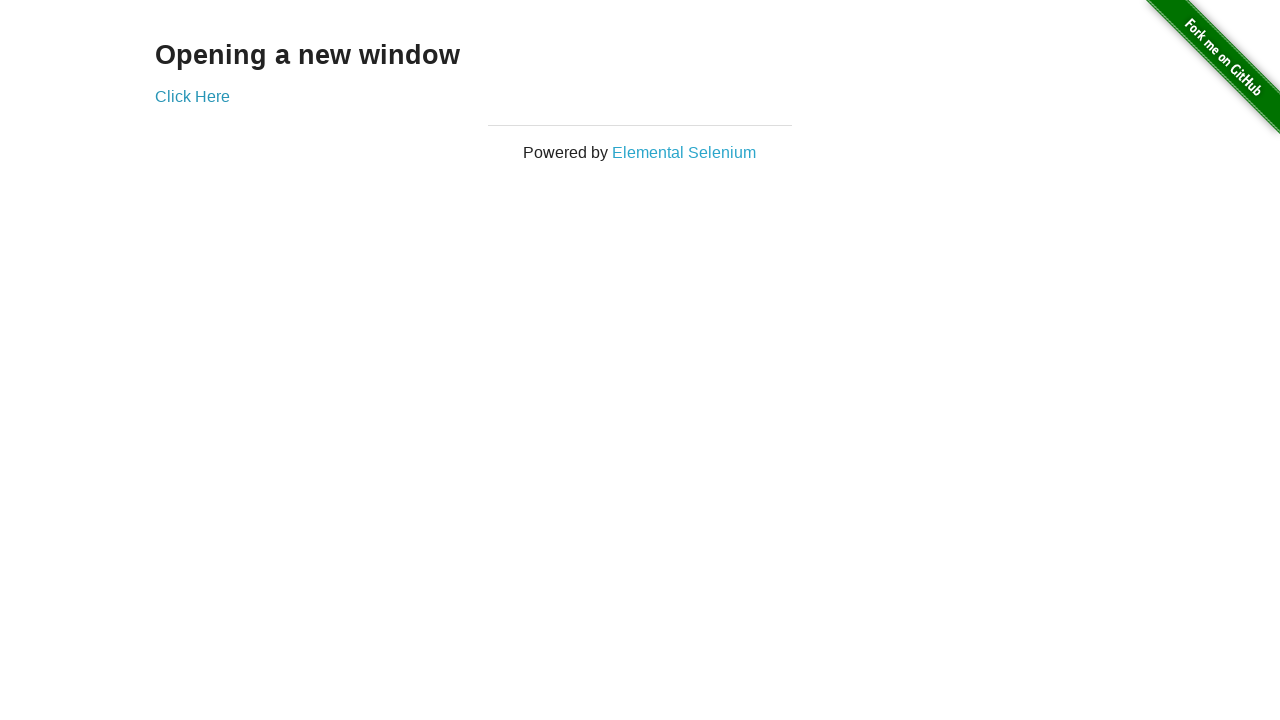

Closed the new window
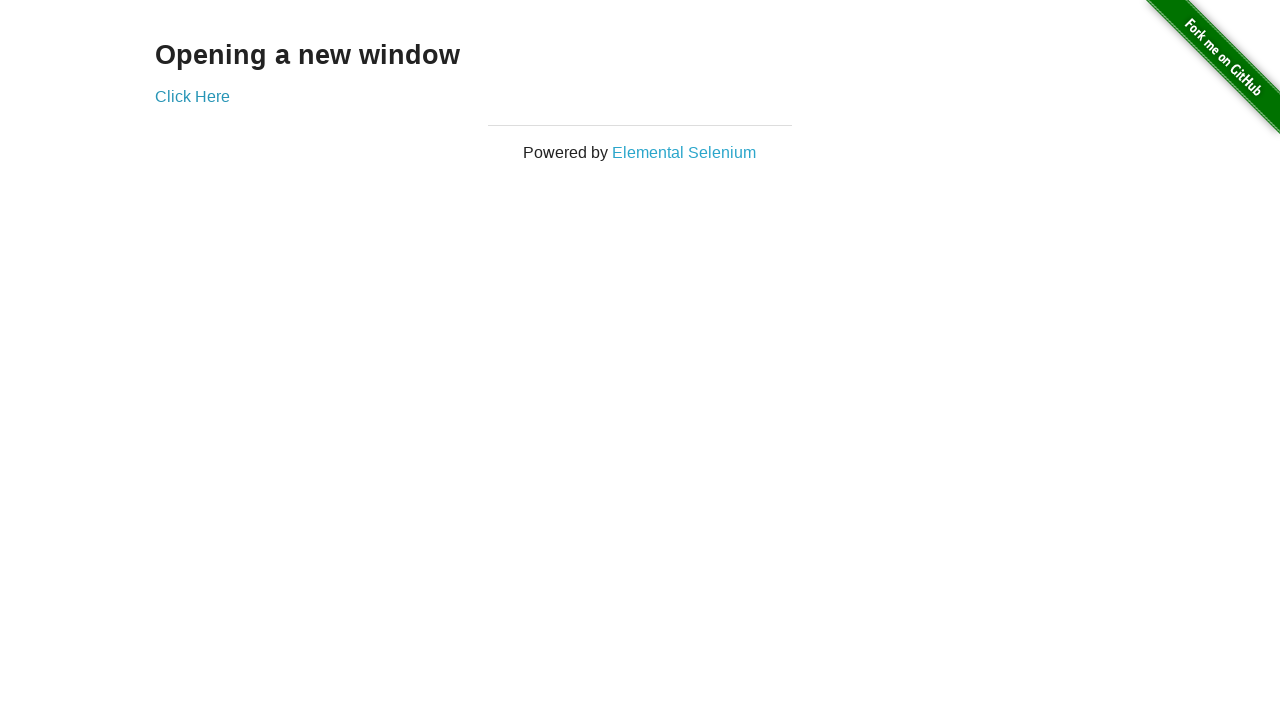

Returned to original window and verified 'Opening a new window' heading is still visible
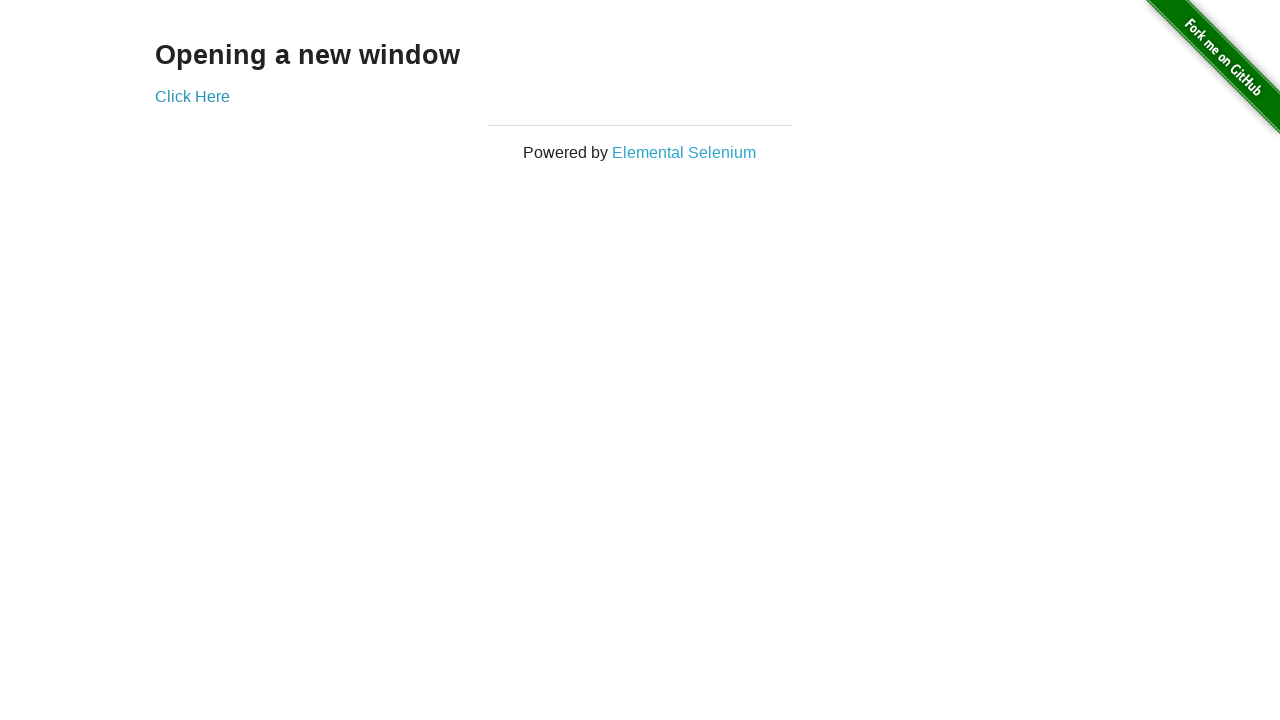

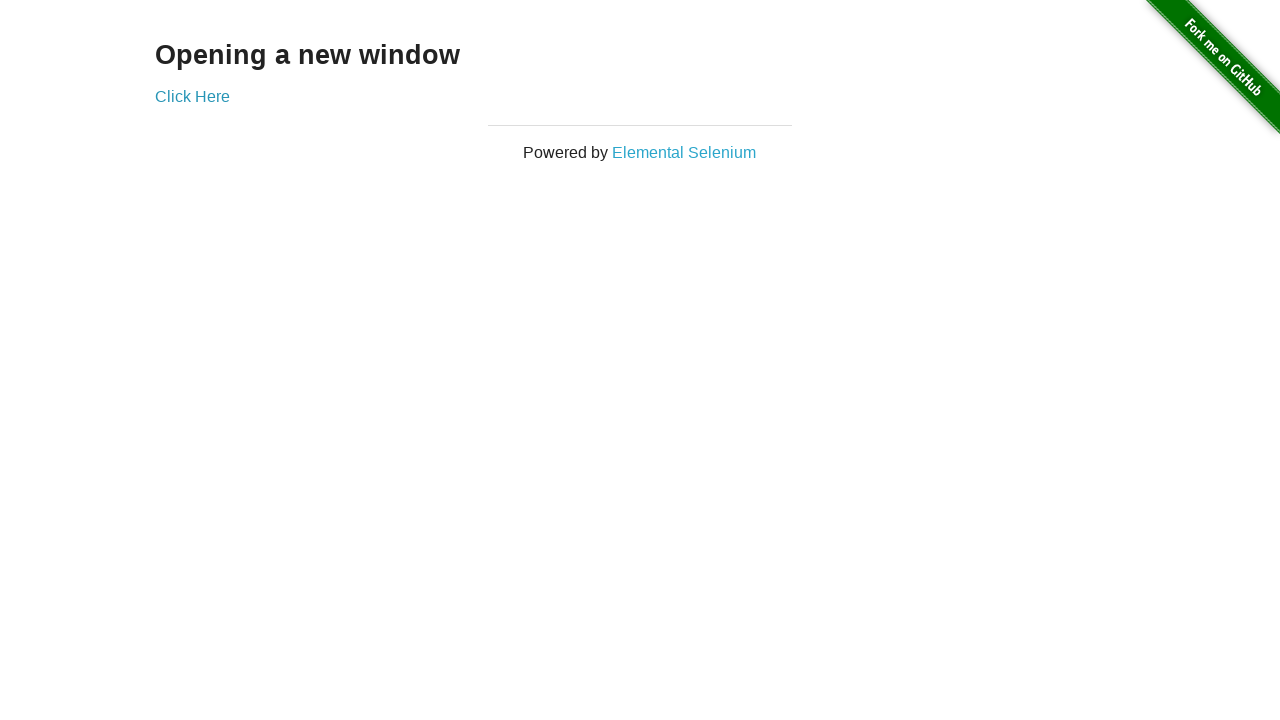